Switches to a new window/tab that opens after an action

Starting URL: https://www.flipkart.com/

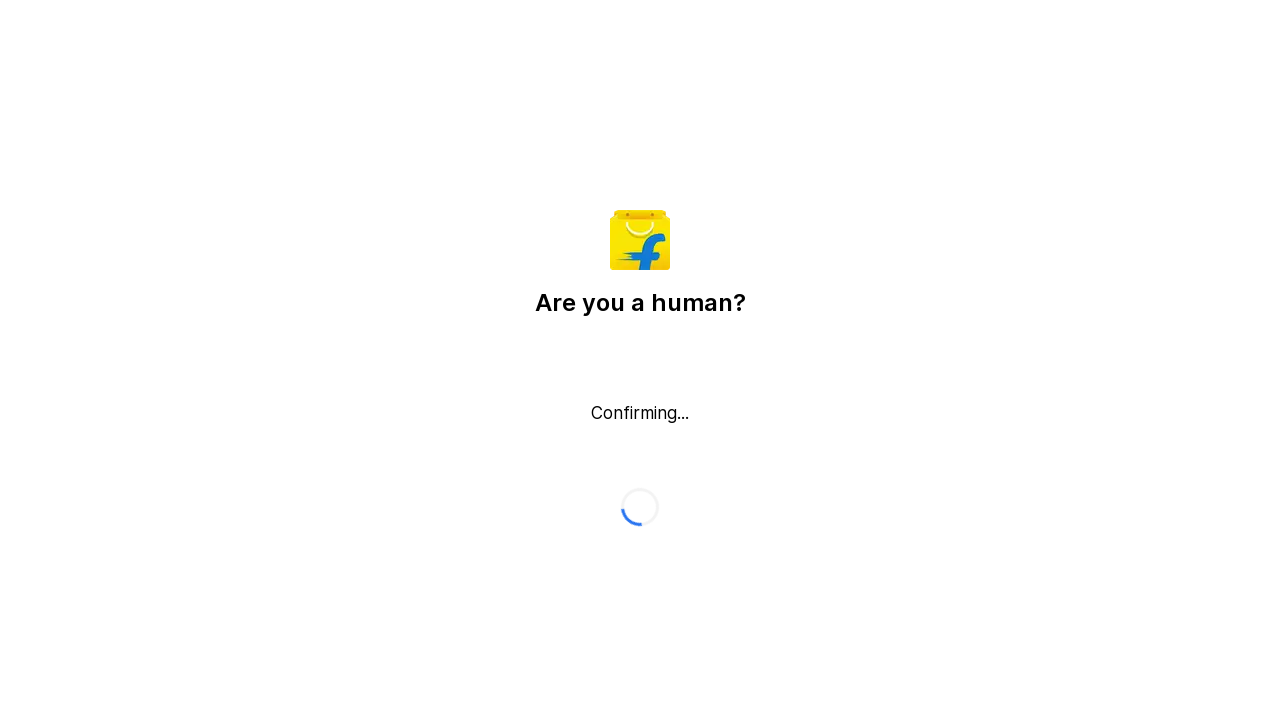

Retrieved all open pages/tabs from context
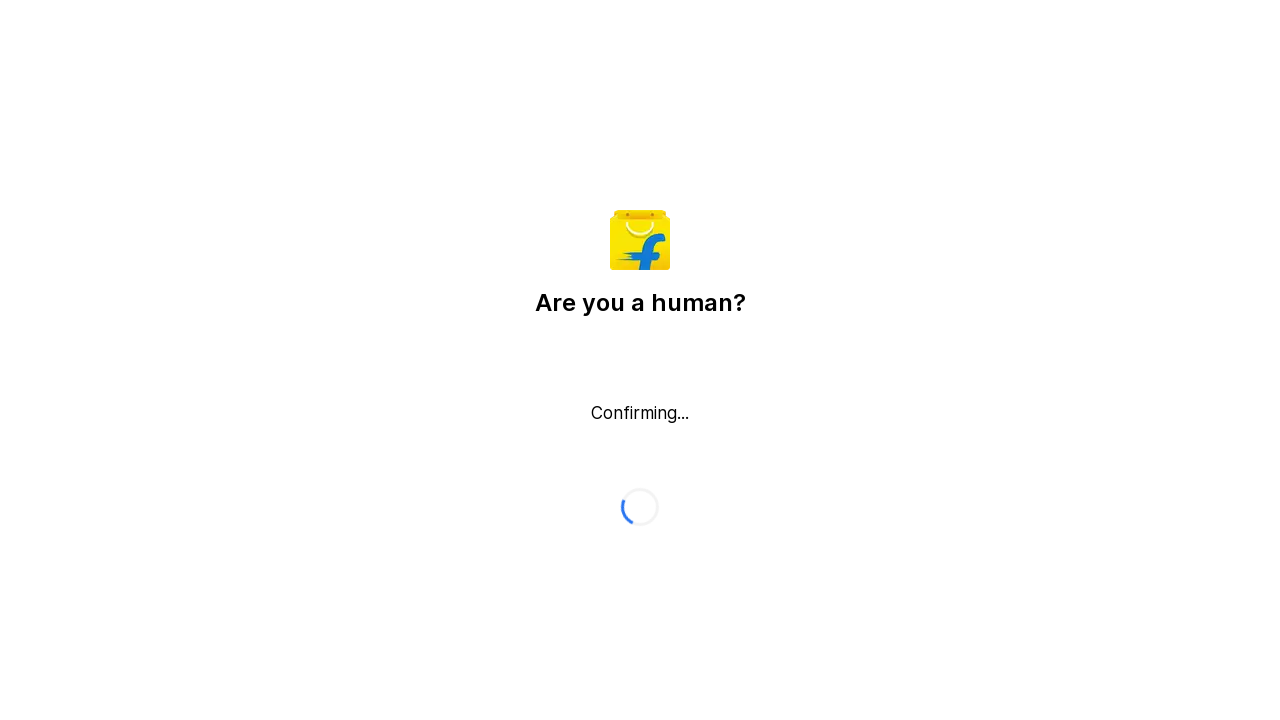

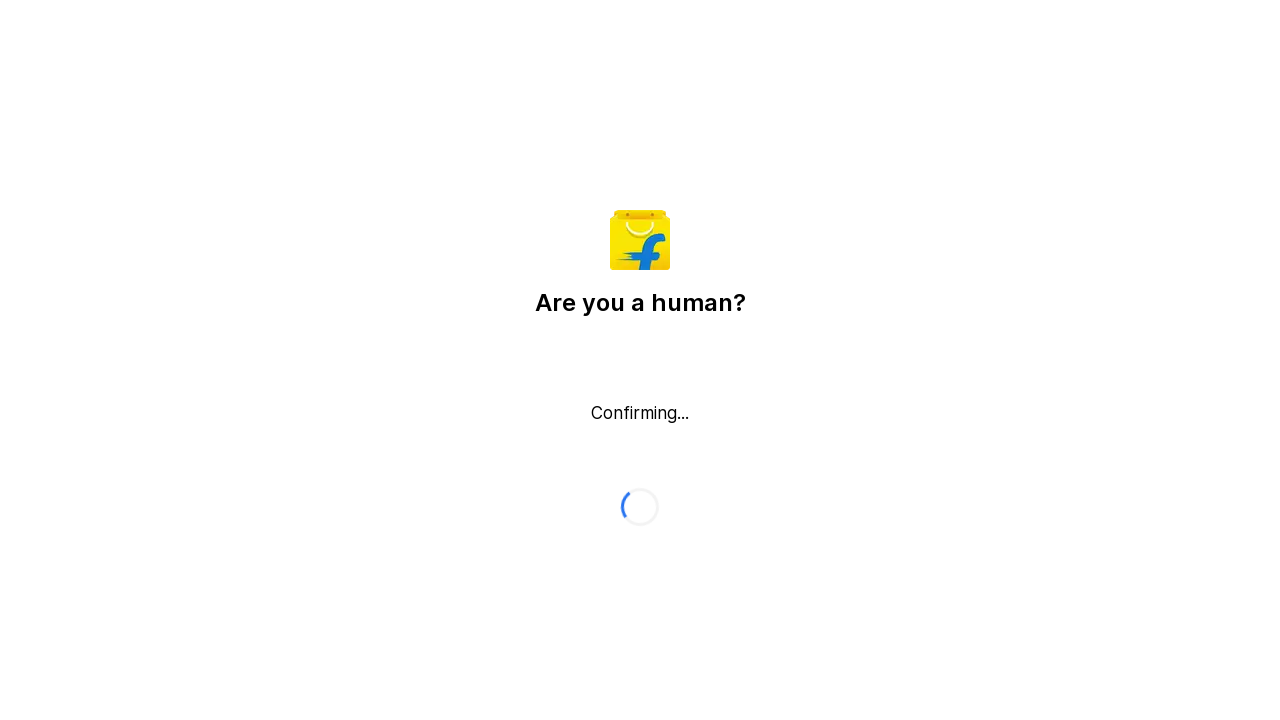